Tests HTML5 maxlength attribute functionality by entering text in input fields with character limits and verifying the maxlength values

Starting URL: https://www.wufoo.com/html5/maxlength-attribute/

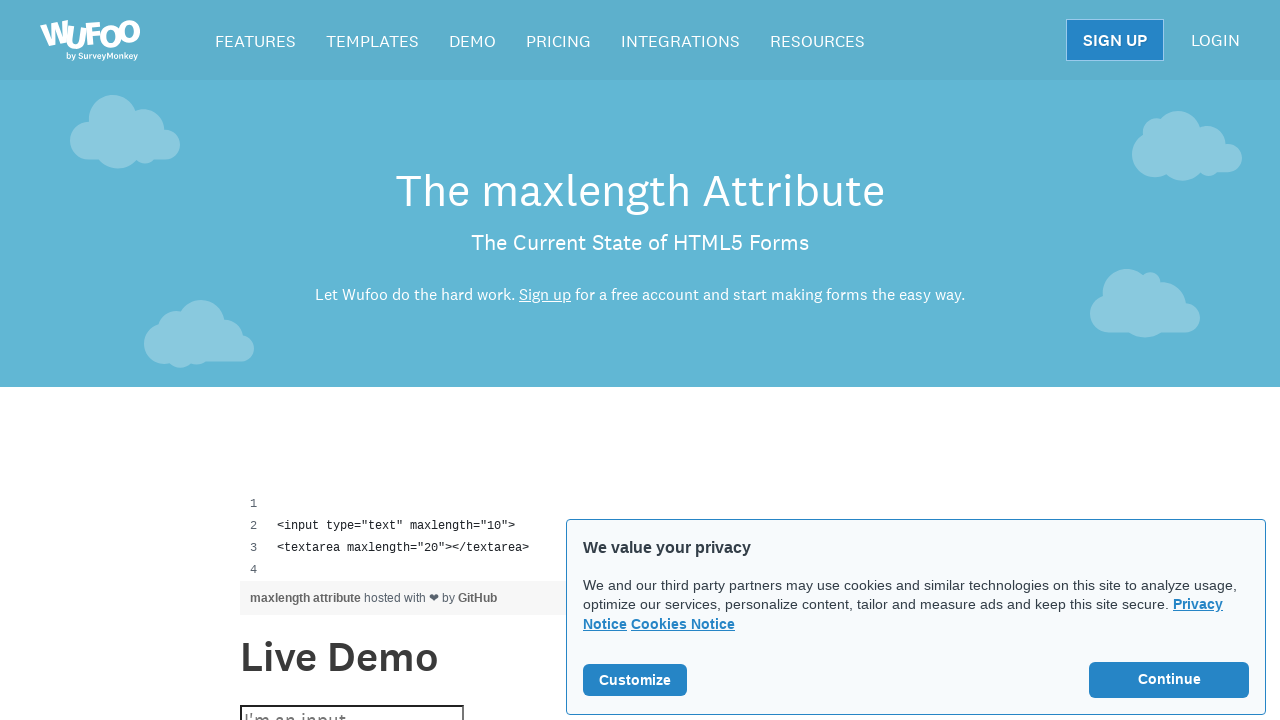

Cleared the first input field with name='text' on xpath=//input[@name='text']
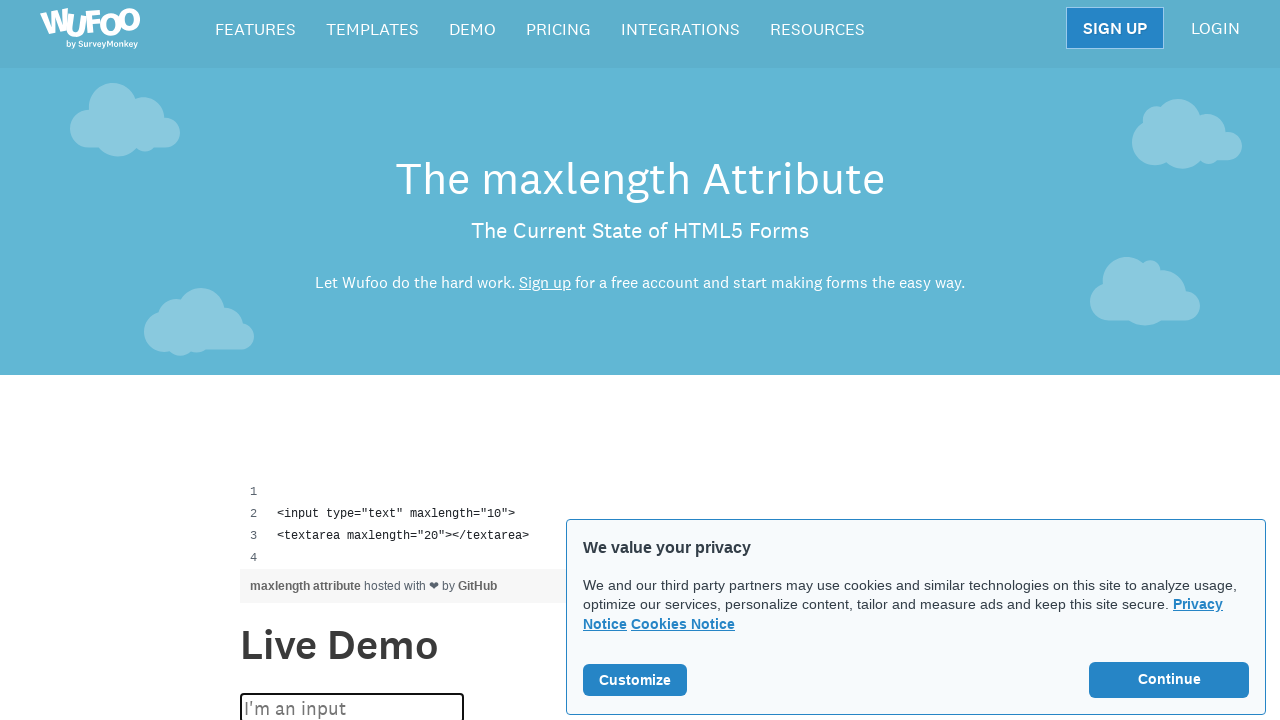

Filled first input field with 'Welcome Java Script' on xpath=//input[@name='text']
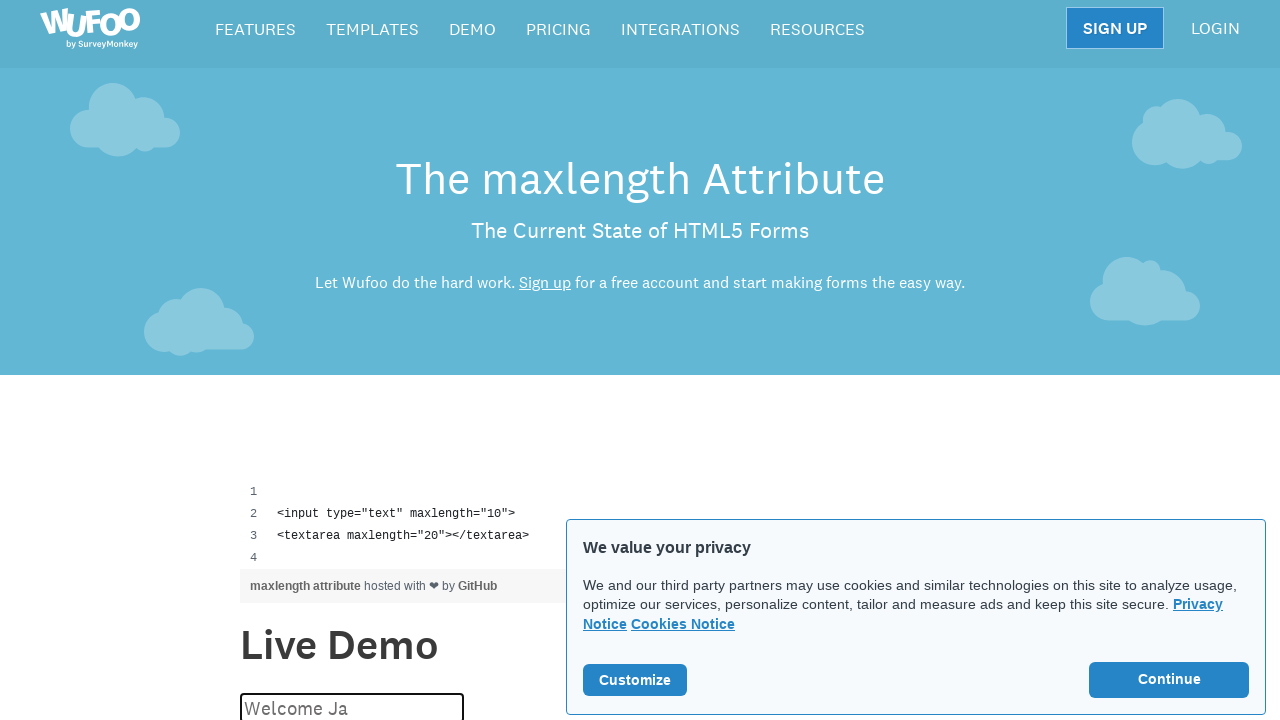

Cleared the textarea field with maxlength='20' on xpath=//textarea[@maxlength='20']
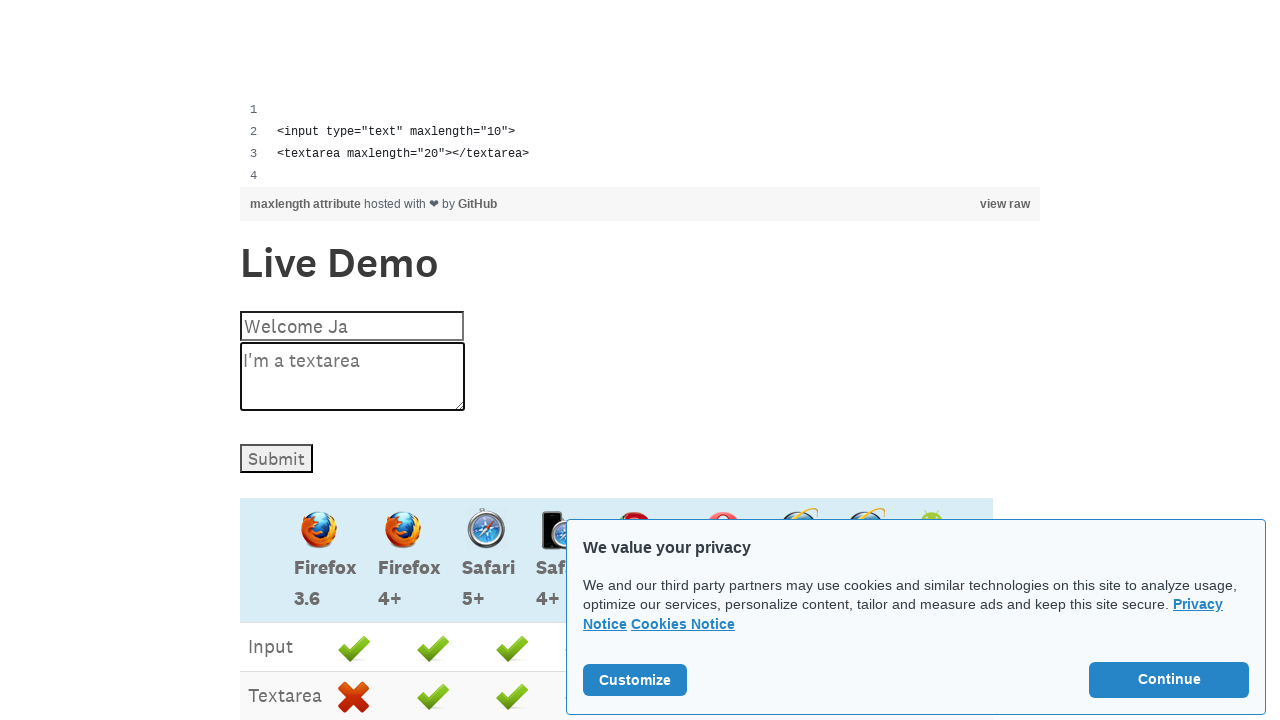

Filled textarea field with 'Welcome Java Script' on xpath=//textarea[@maxlength='20']
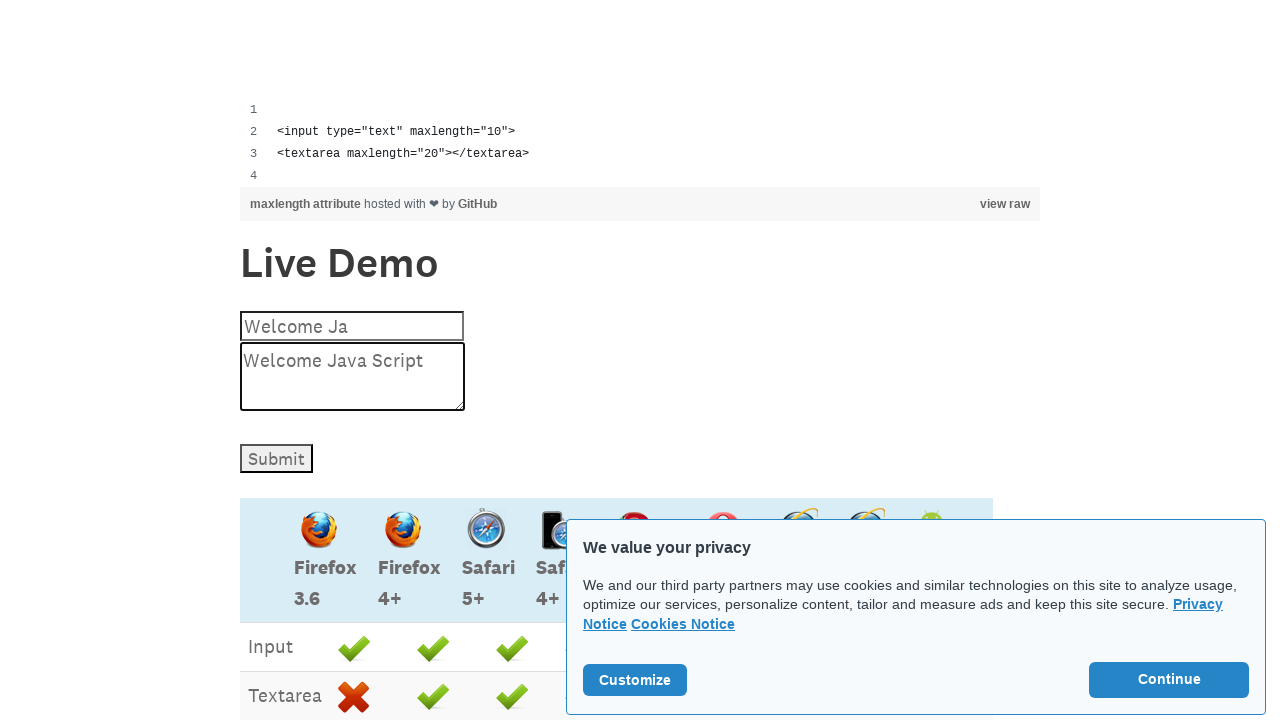

Retrieved maxlength attribute from first input field: 10
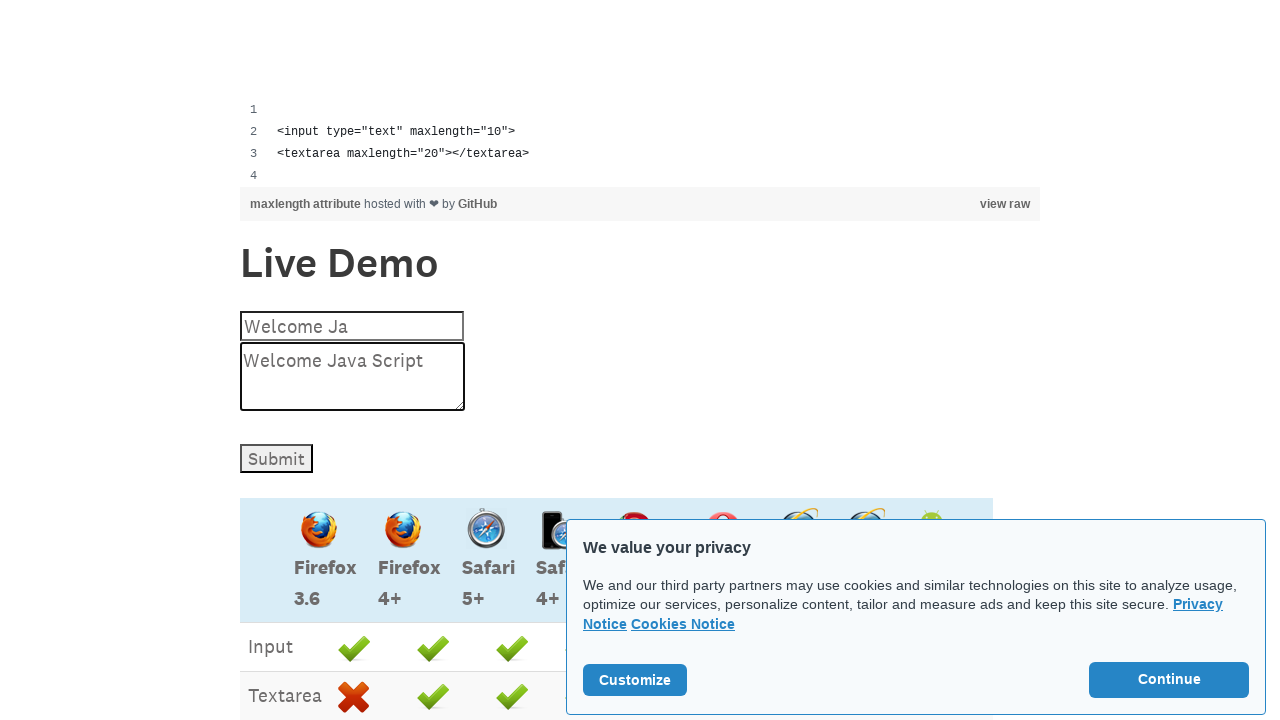

Retrieved maxlength attribute from textarea field: 20
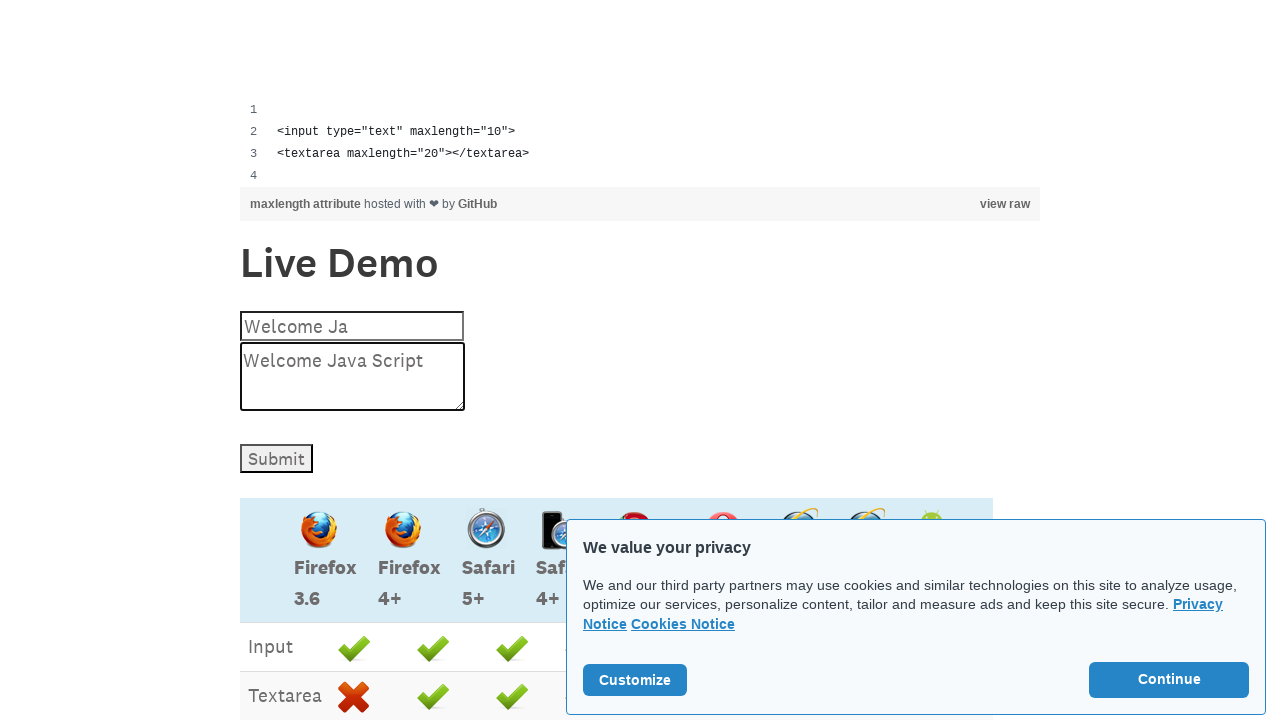

Scrolled down the page by 4500 pixels
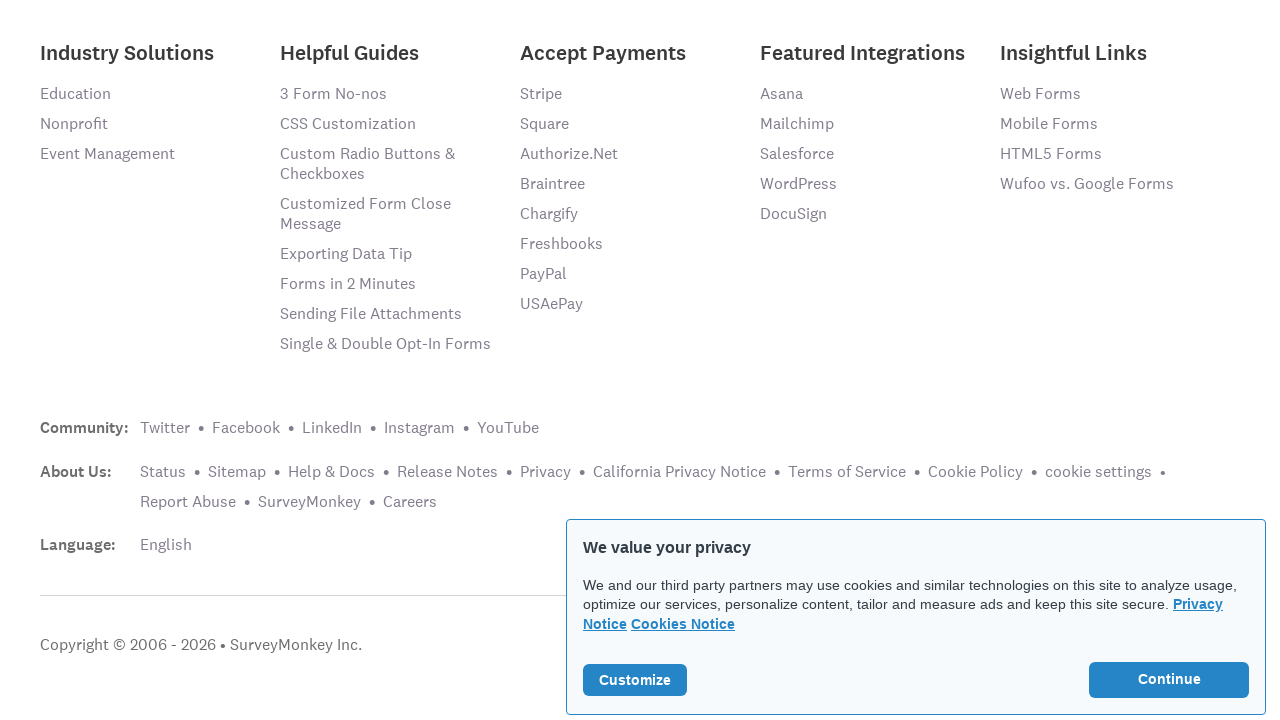

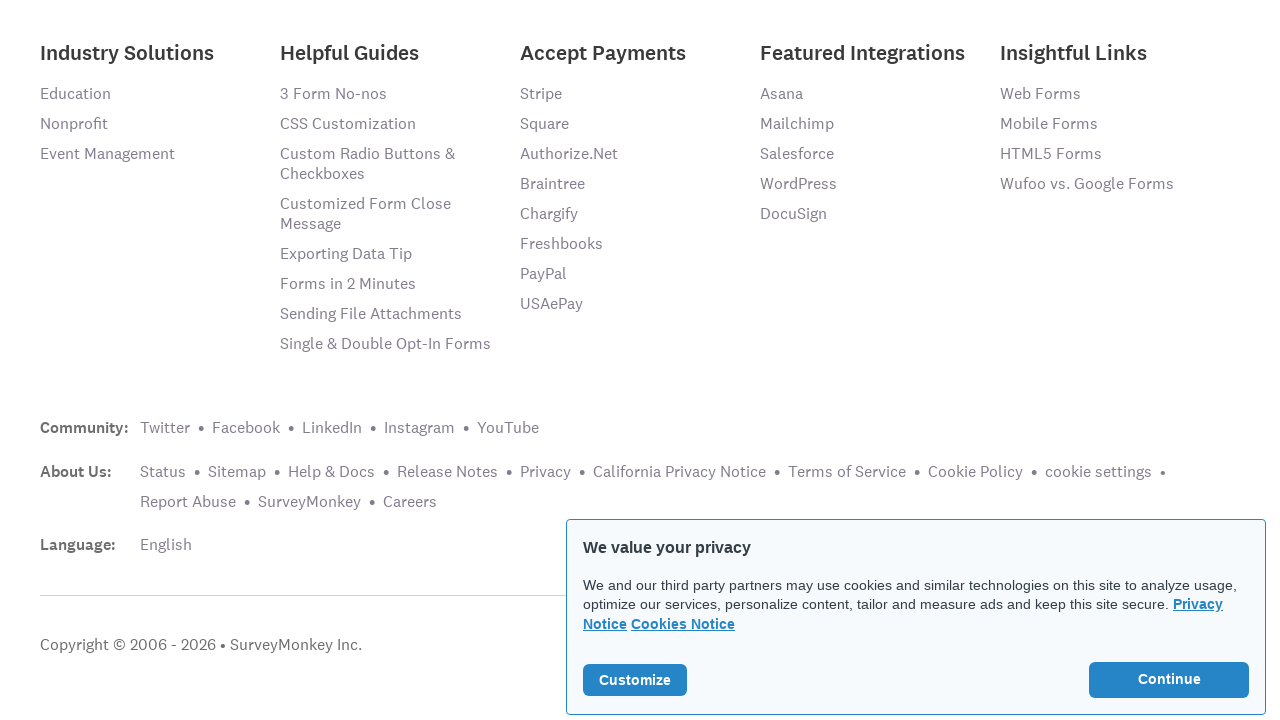